Tests that a todo item is removed when edited to an empty string

Starting URL: https://demo.playwright.dev/todomvc

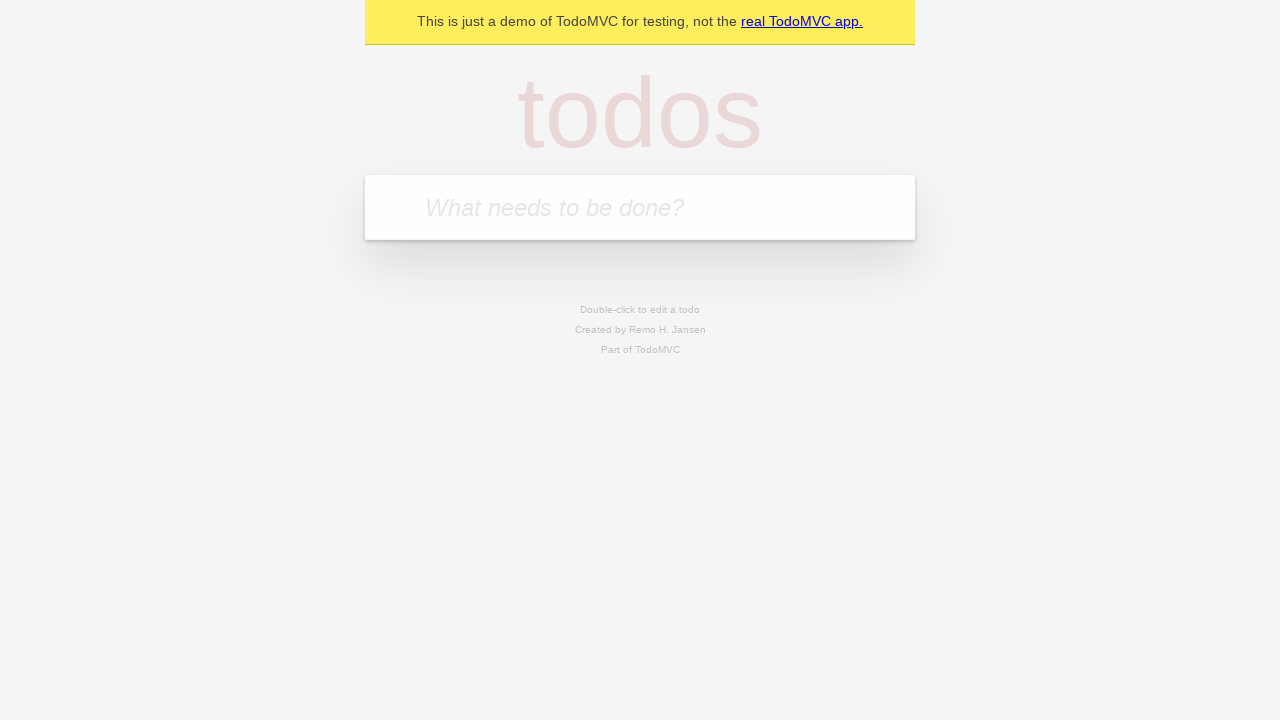

Filled todo input with 'buy some cheese' on internal:attr=[placeholder="What needs to be done?"i]
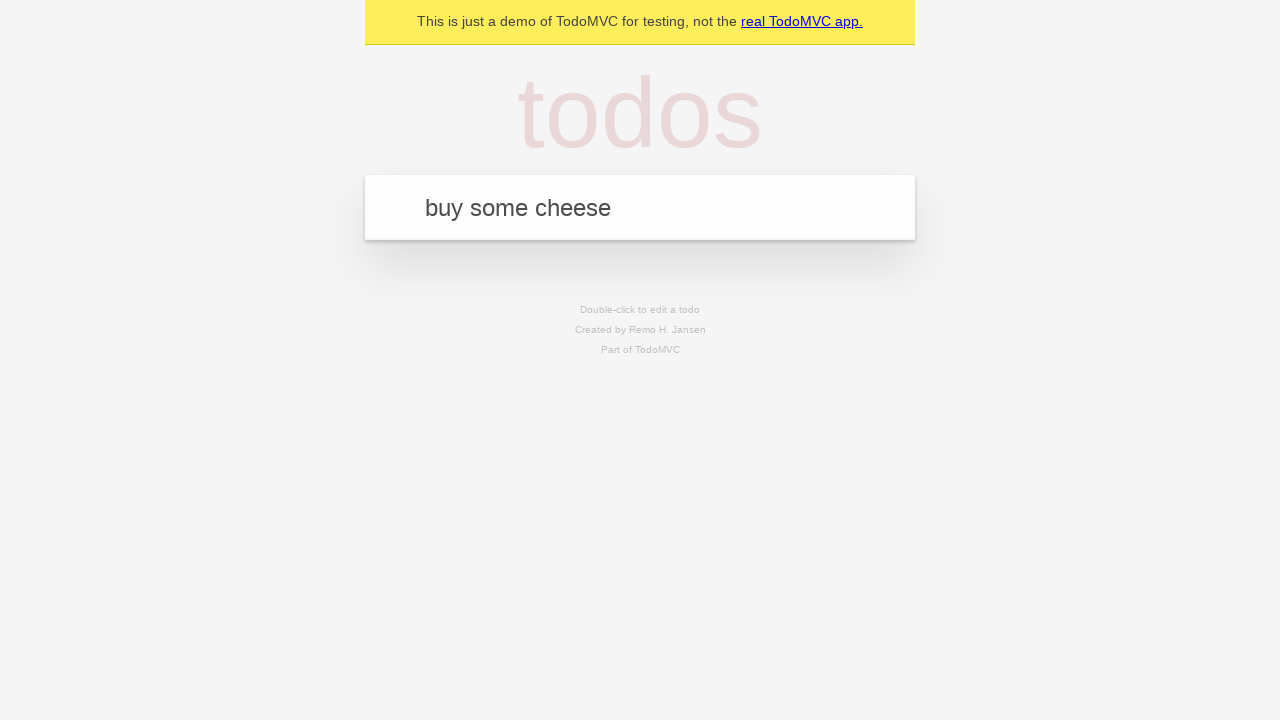

Pressed Enter to create todo item 'buy some cheese' on internal:attr=[placeholder="What needs to be done?"i]
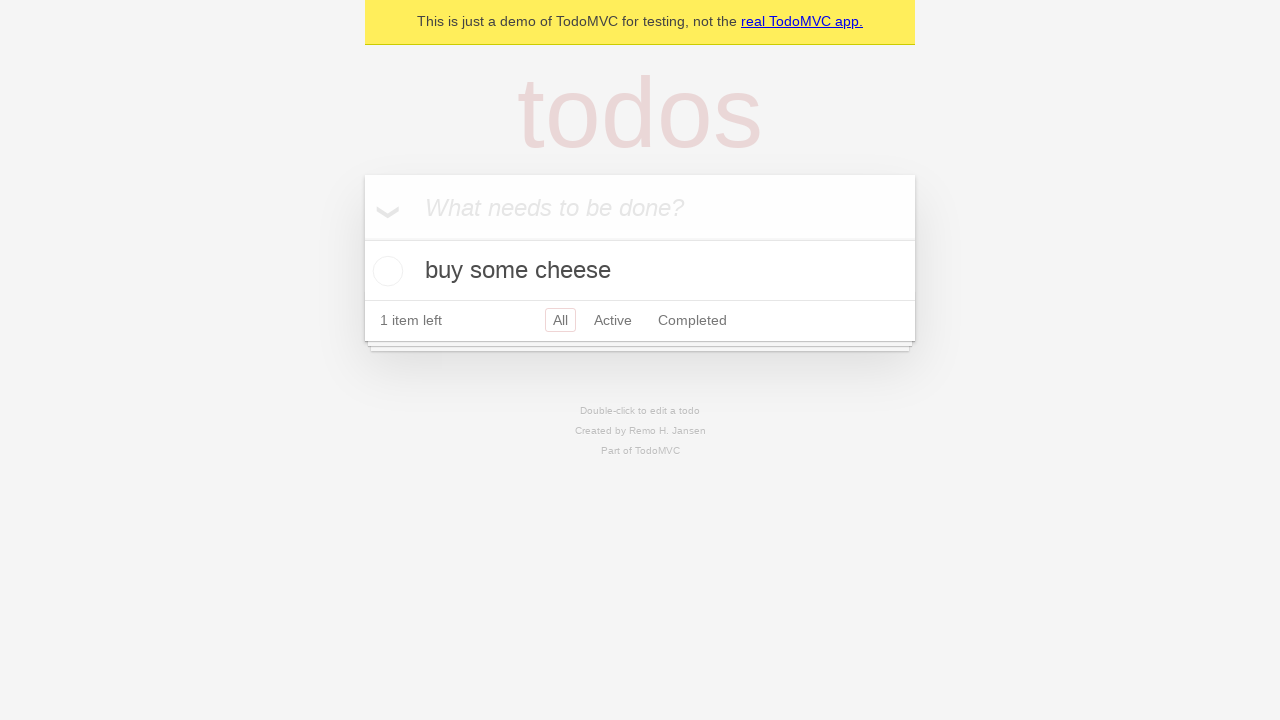

Filled todo input with 'feed the cat' on internal:attr=[placeholder="What needs to be done?"i]
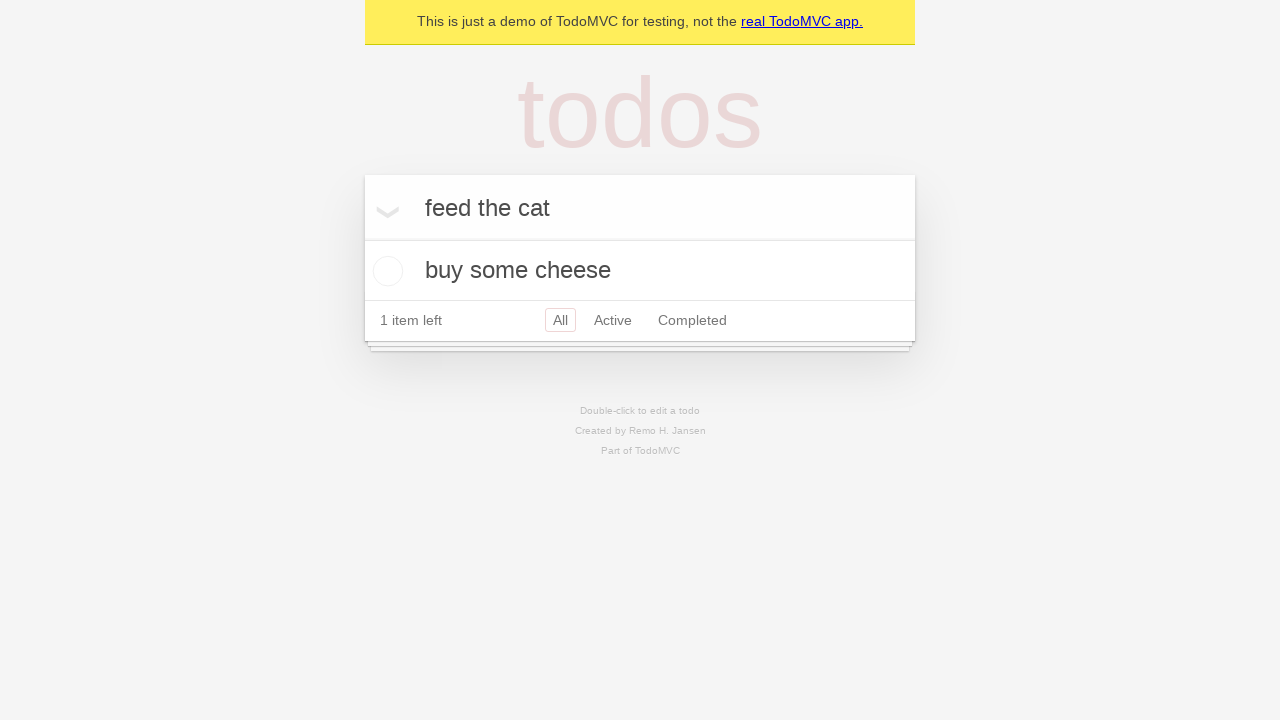

Pressed Enter to create todo item 'feed the cat' on internal:attr=[placeholder="What needs to be done?"i]
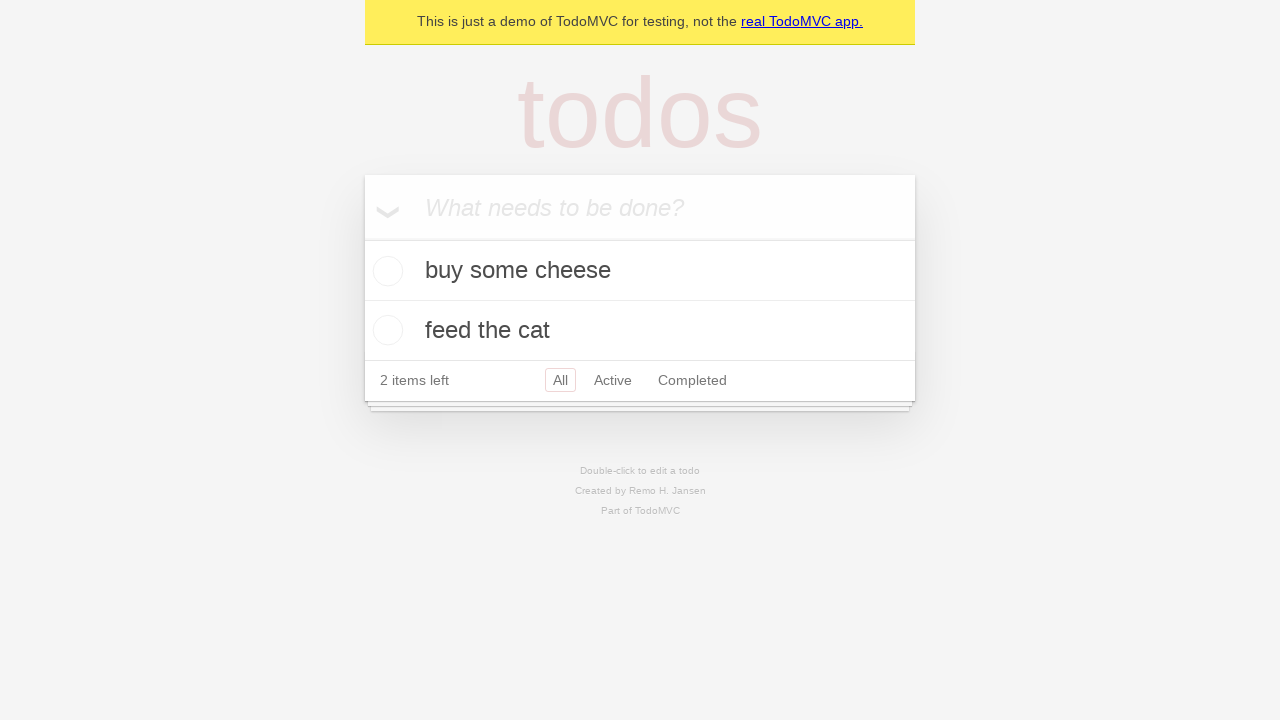

Filled todo input with 'book a doctors appointment' on internal:attr=[placeholder="What needs to be done?"i]
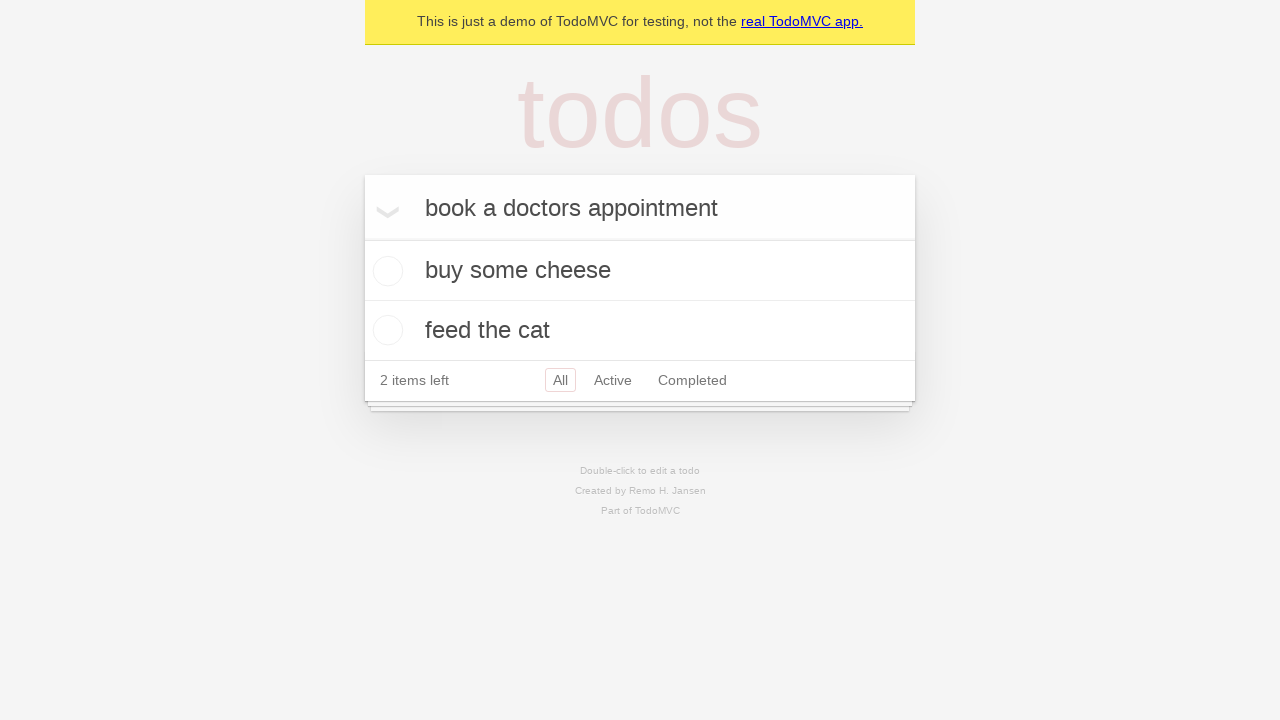

Pressed Enter to create todo item 'book a doctors appointment' on internal:attr=[placeholder="What needs to be done?"i]
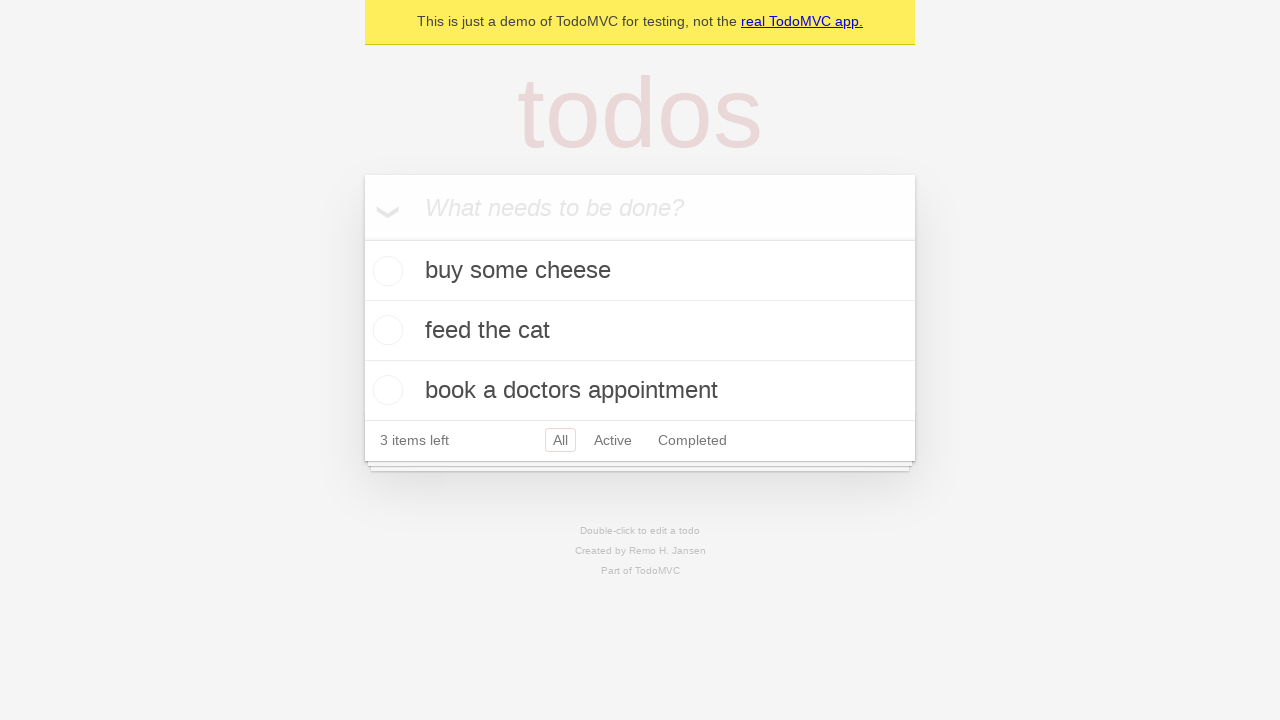

Double-clicked the second todo item to edit it at (640, 331) on internal:testid=[data-testid="todo-item"s] >> nth=1
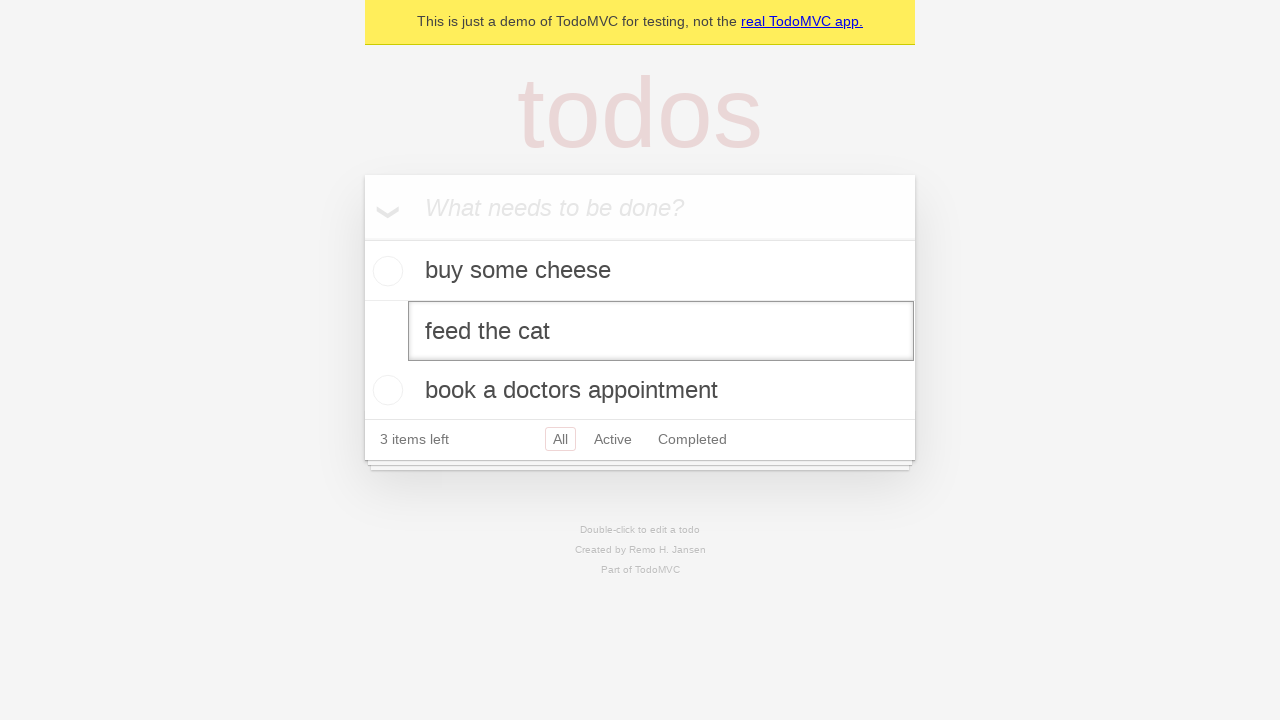

Cleared the text in the edit textbox to empty string on internal:testid=[data-testid="todo-item"s] >> nth=1 >> internal:role=textbox[nam
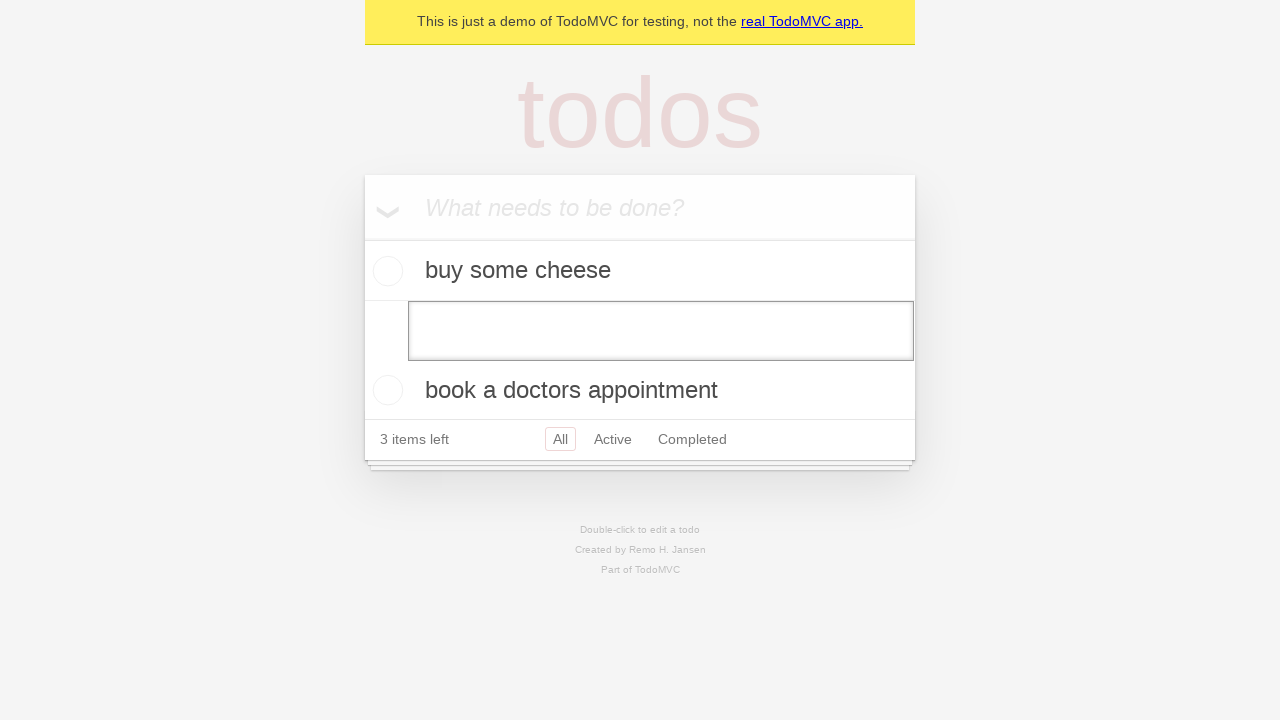

Pressed Enter to confirm edit with empty text, removing the todo item on internal:testid=[data-testid="todo-item"s] >> nth=1 >> internal:role=textbox[nam
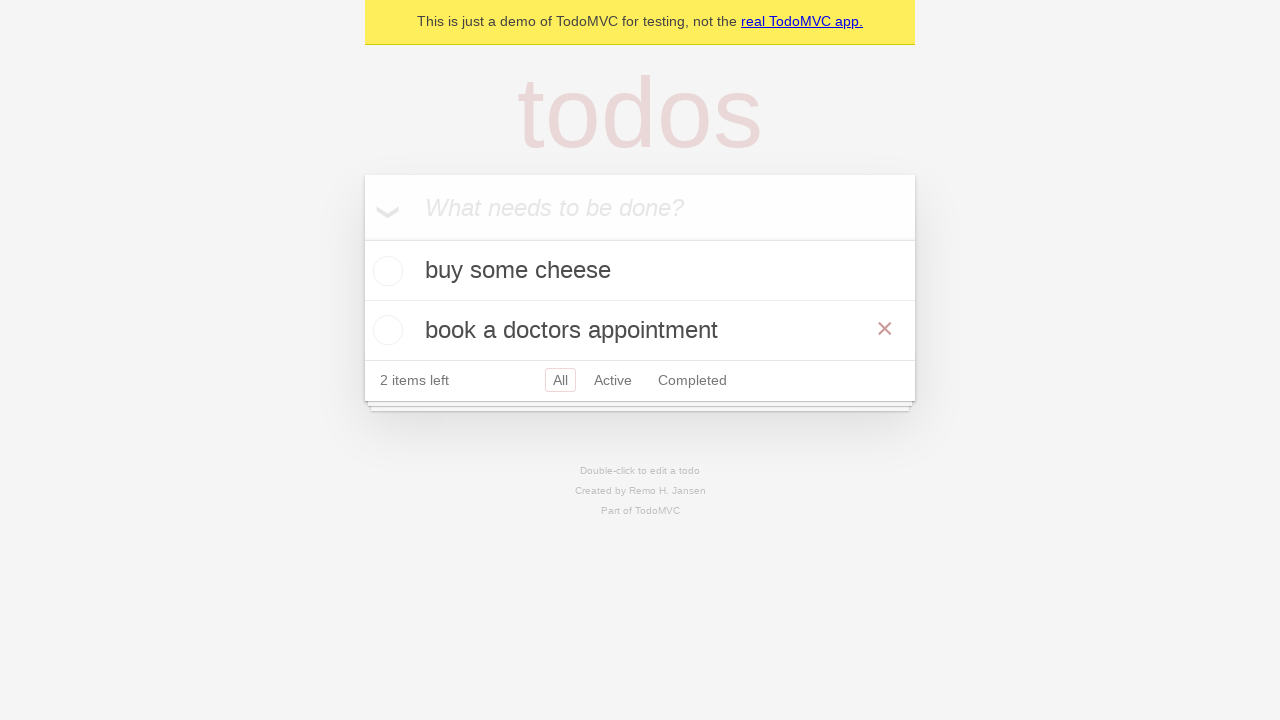

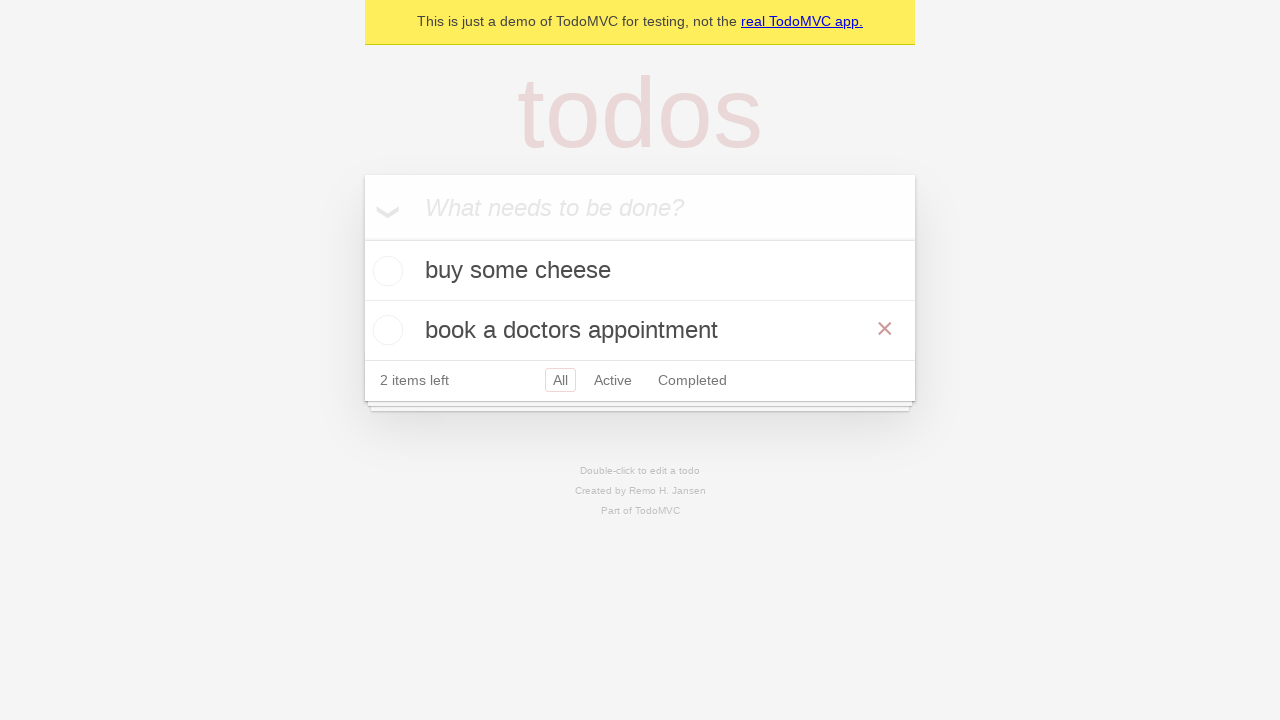